Tests the FFIEC bulk data download form by selecting a report type from a listbox, choosing a quarter from a dropdown, and clicking the download button.

Starting URL: https://cdr.ffiec.gov/public/PWS/DownloadBulkData.aspx

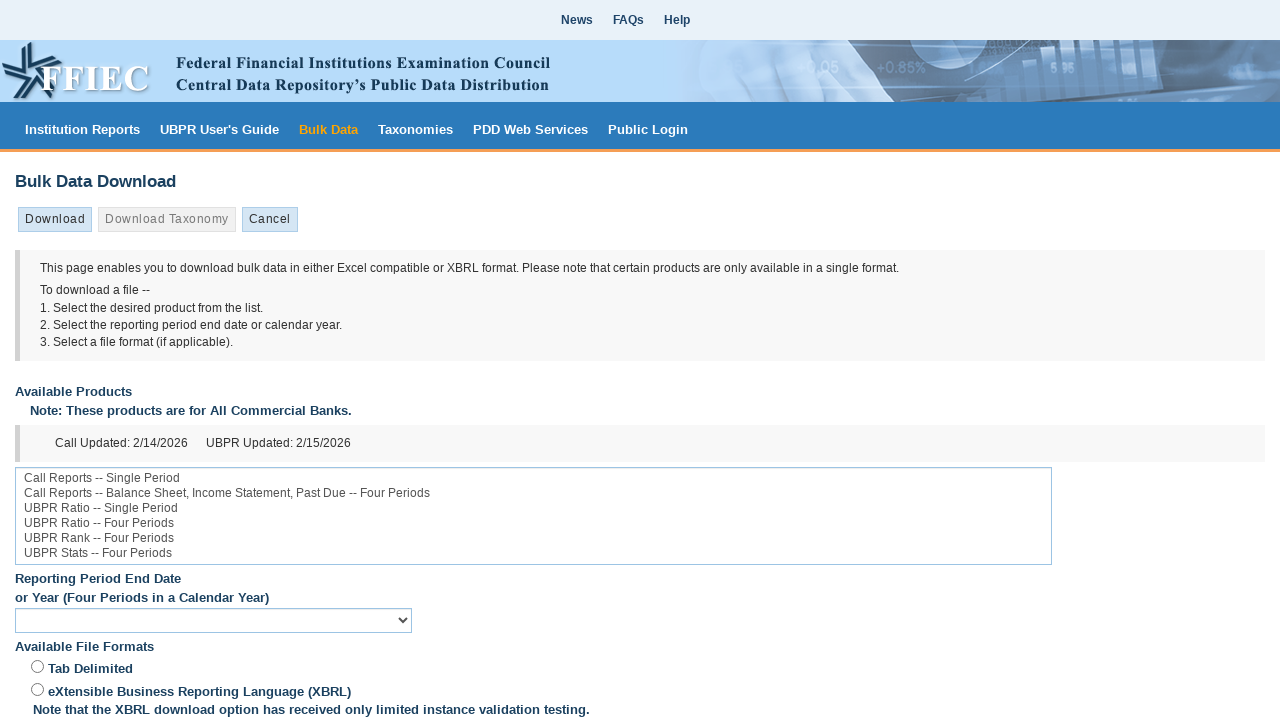

Selected 'Call Reports -- single period' from report type listbox at (533, 479) on xpath=//*[@id="ListBox1"]/option[1]
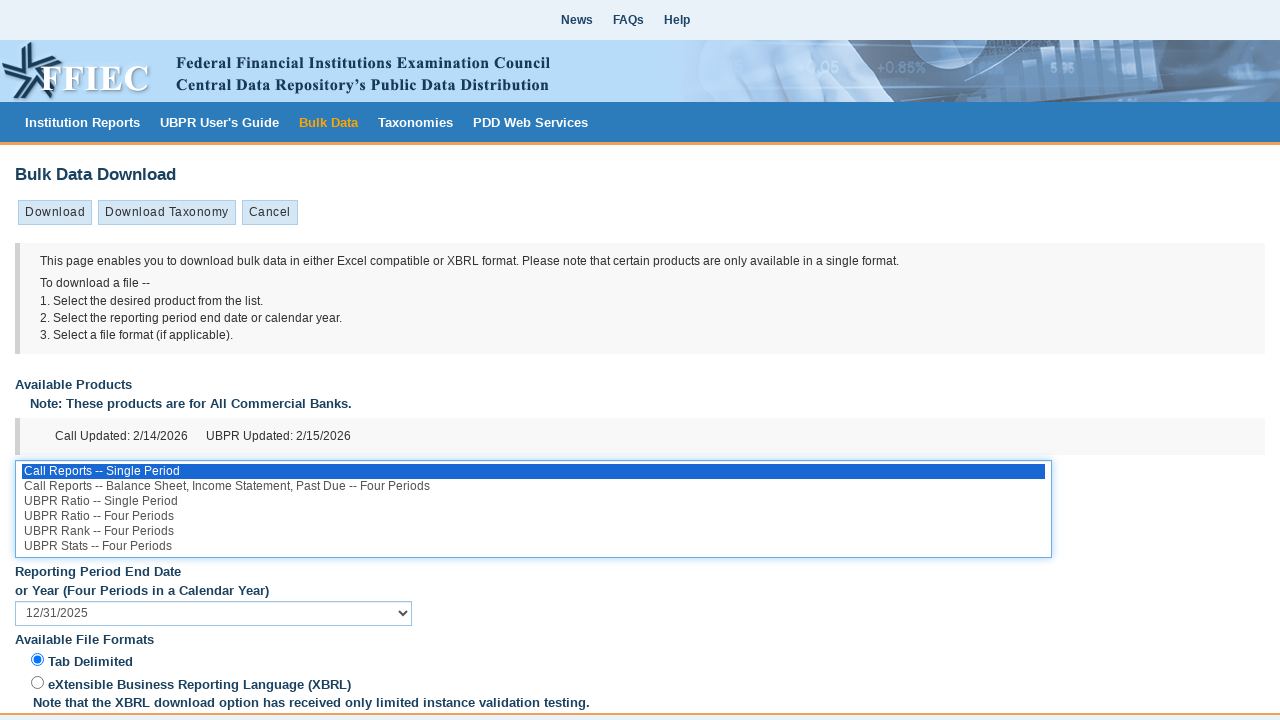

Selected first quarter option from dates dropdown on #DatesDropDownList
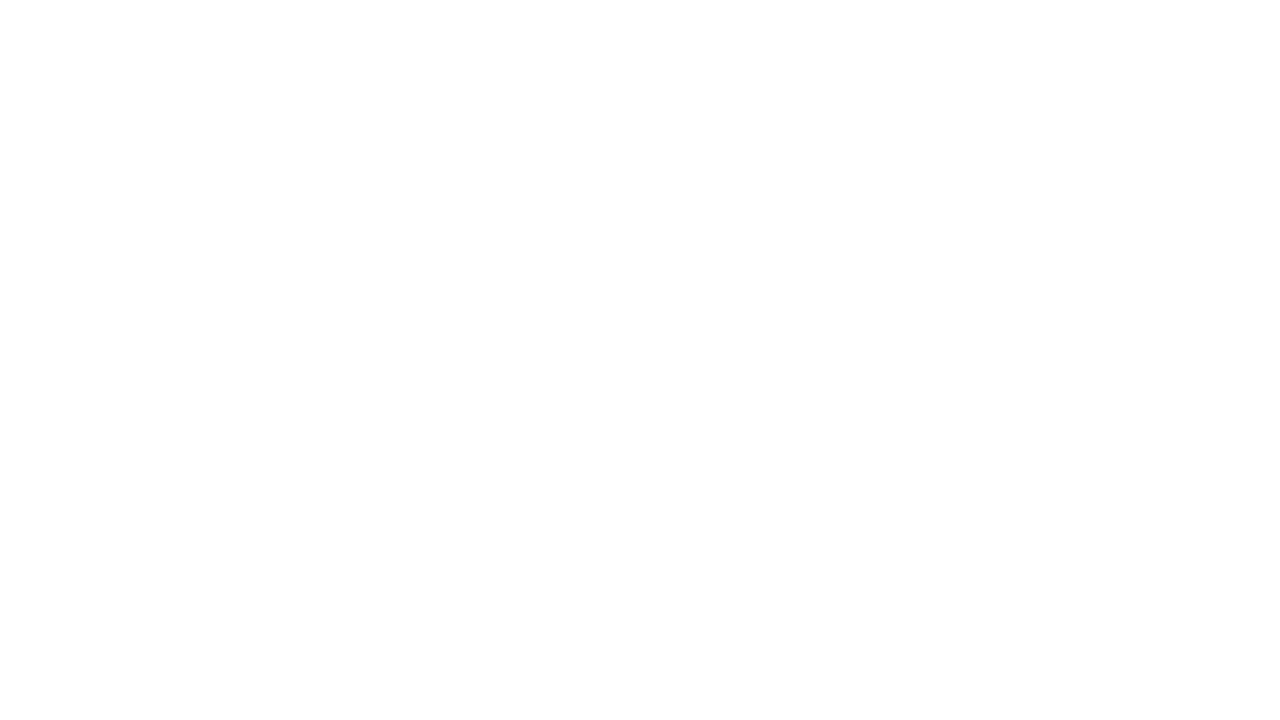

Clicked the download button to initiate bulk data download at (55, 151) on #Download_0
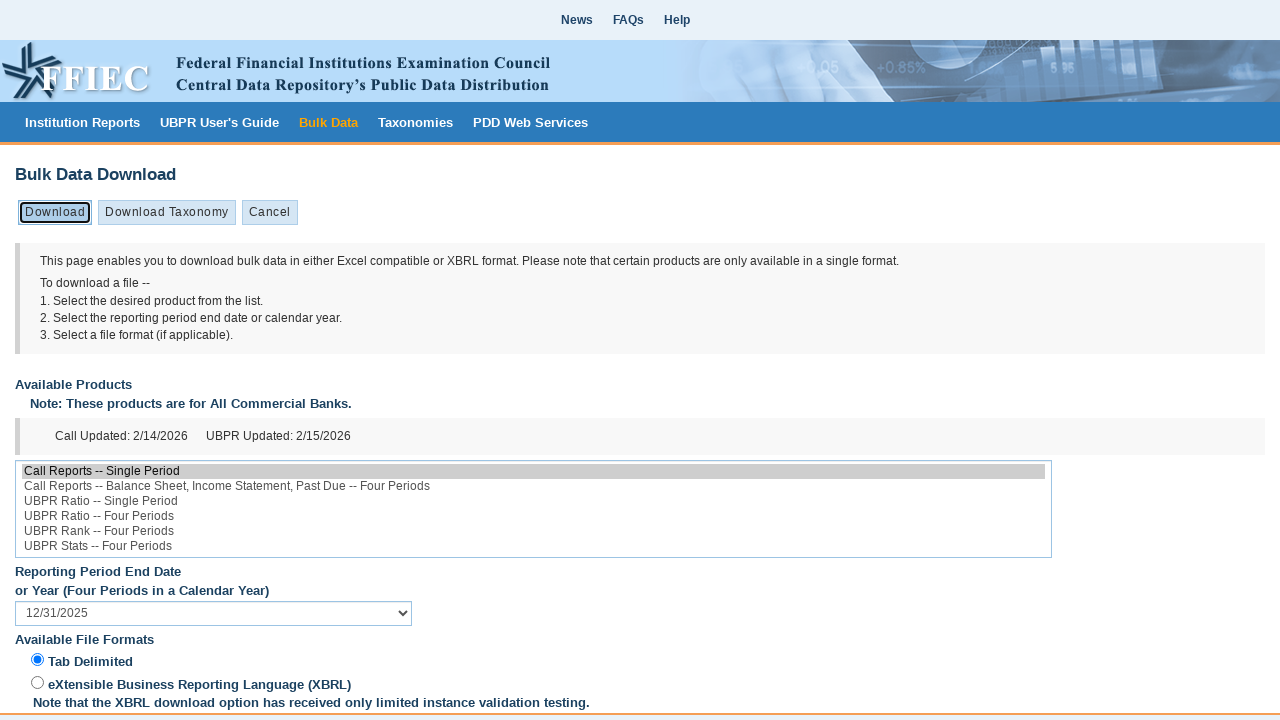

Waited 2 seconds for download to initiate
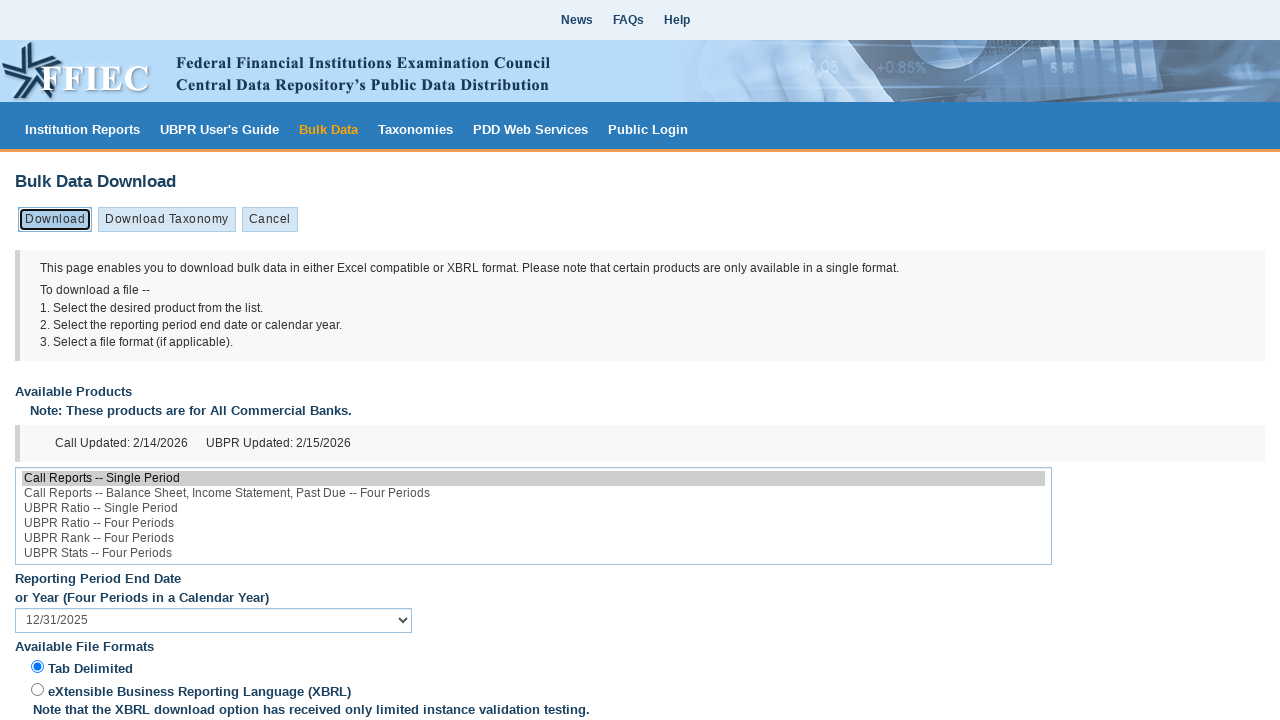

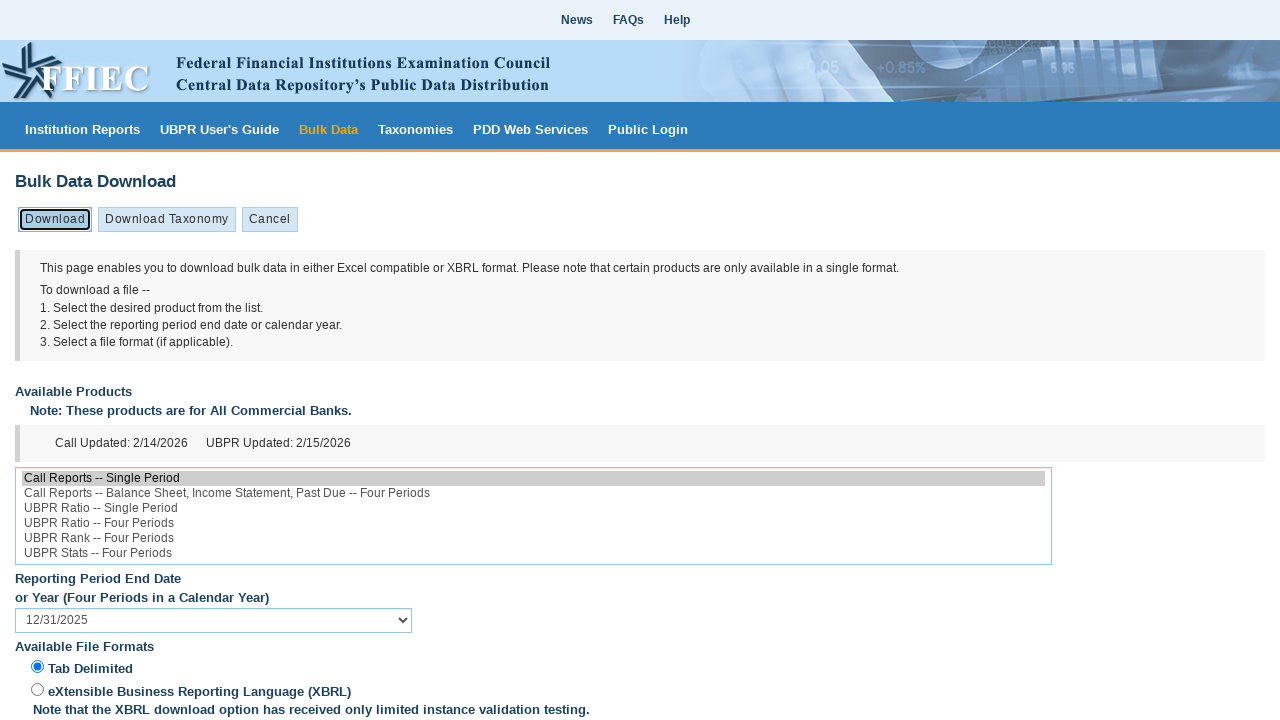